Reads two numbers from the page, calculates their sum, selects the sum from a dropdown menu, and submits the form

Starting URL: http://suninjuly.github.io/selects2.html

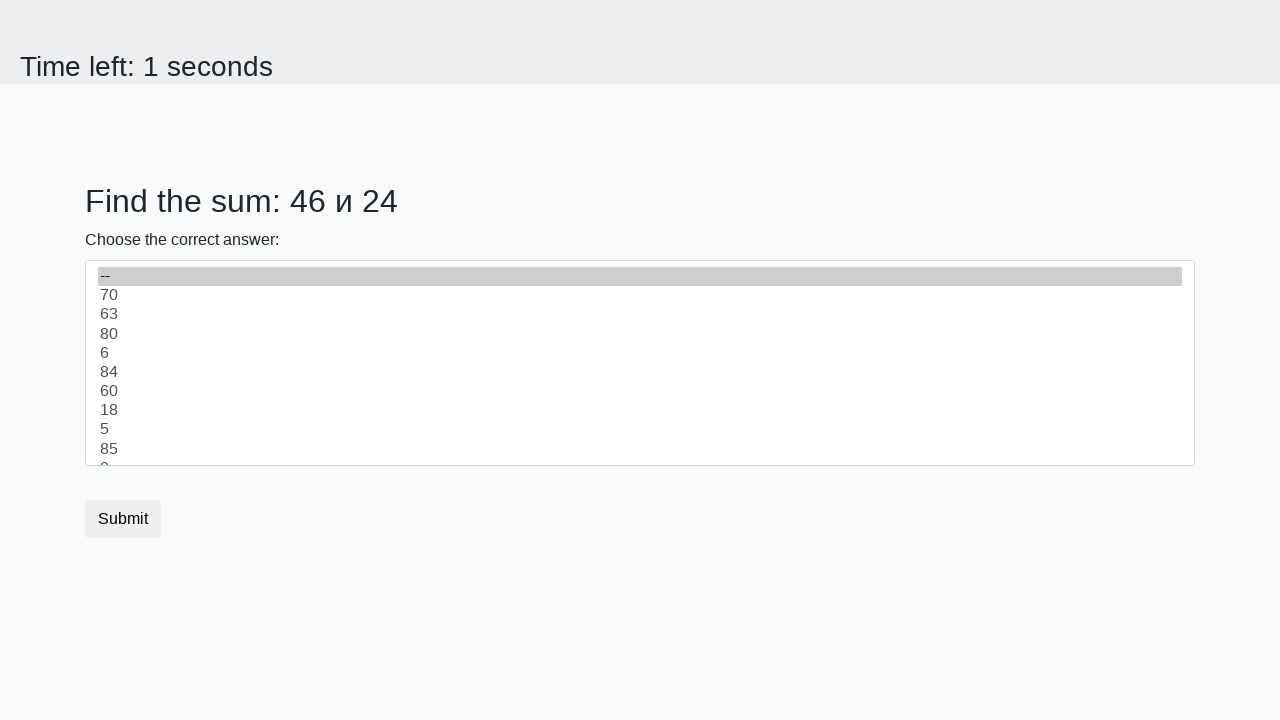

Retrieved first number from #num1 element
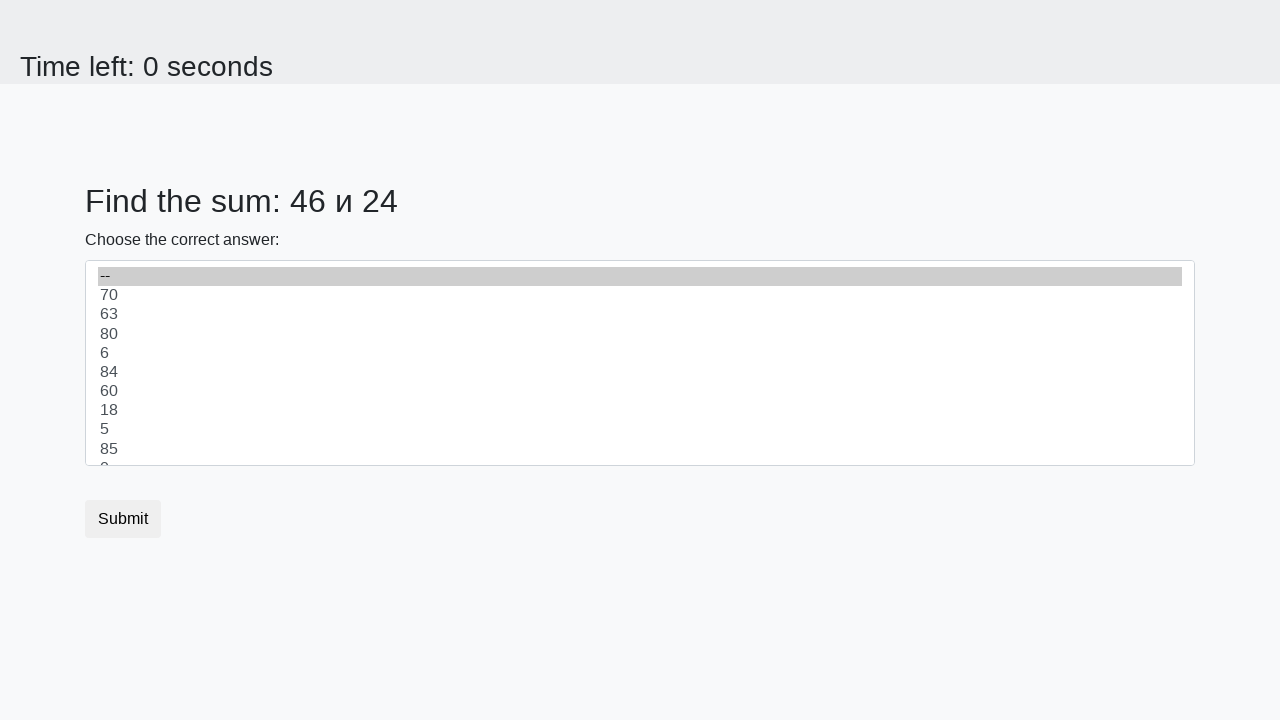

Retrieved second number from #num2 element
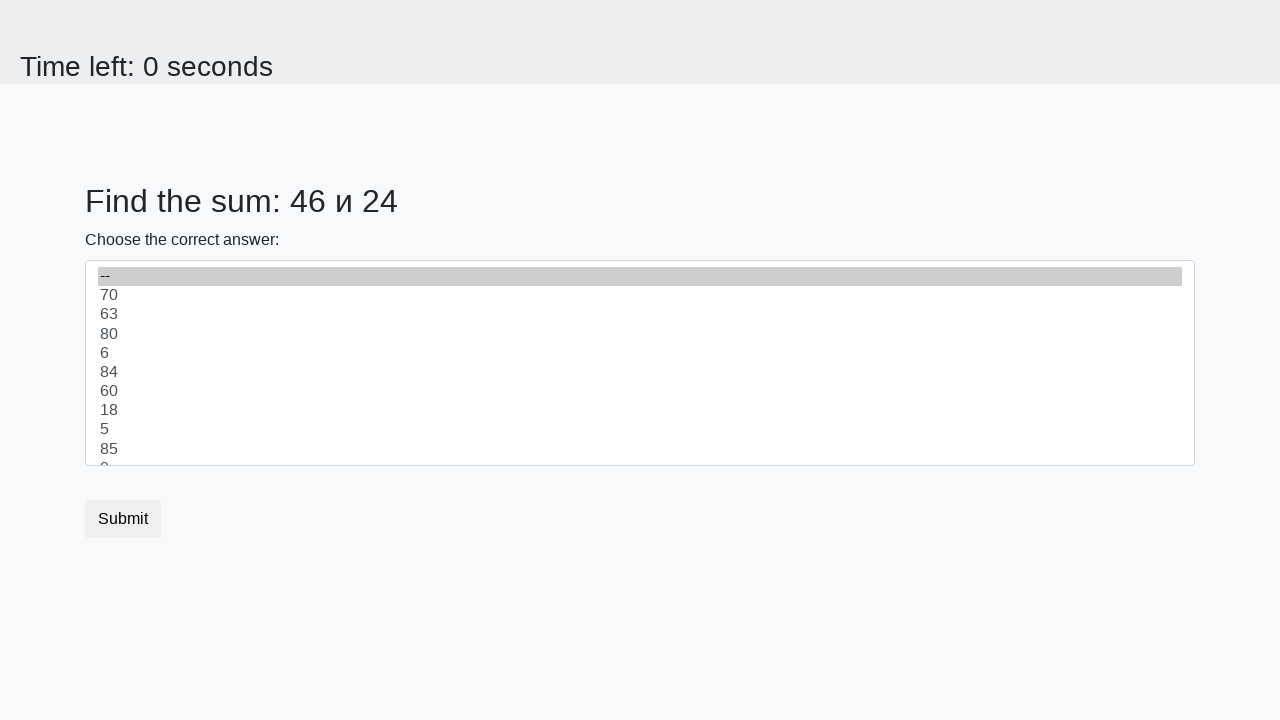

Calculated sum: 46 + 24 = 70
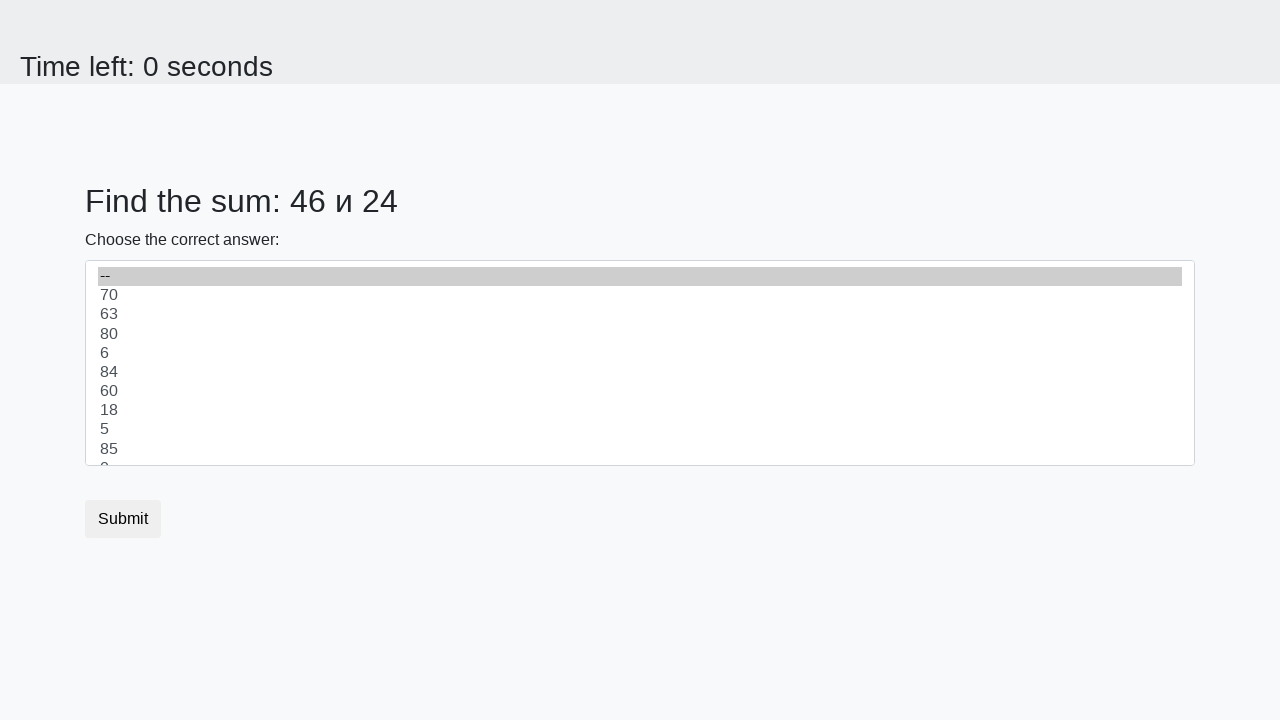

Selected value 70 from dropdown menu on select
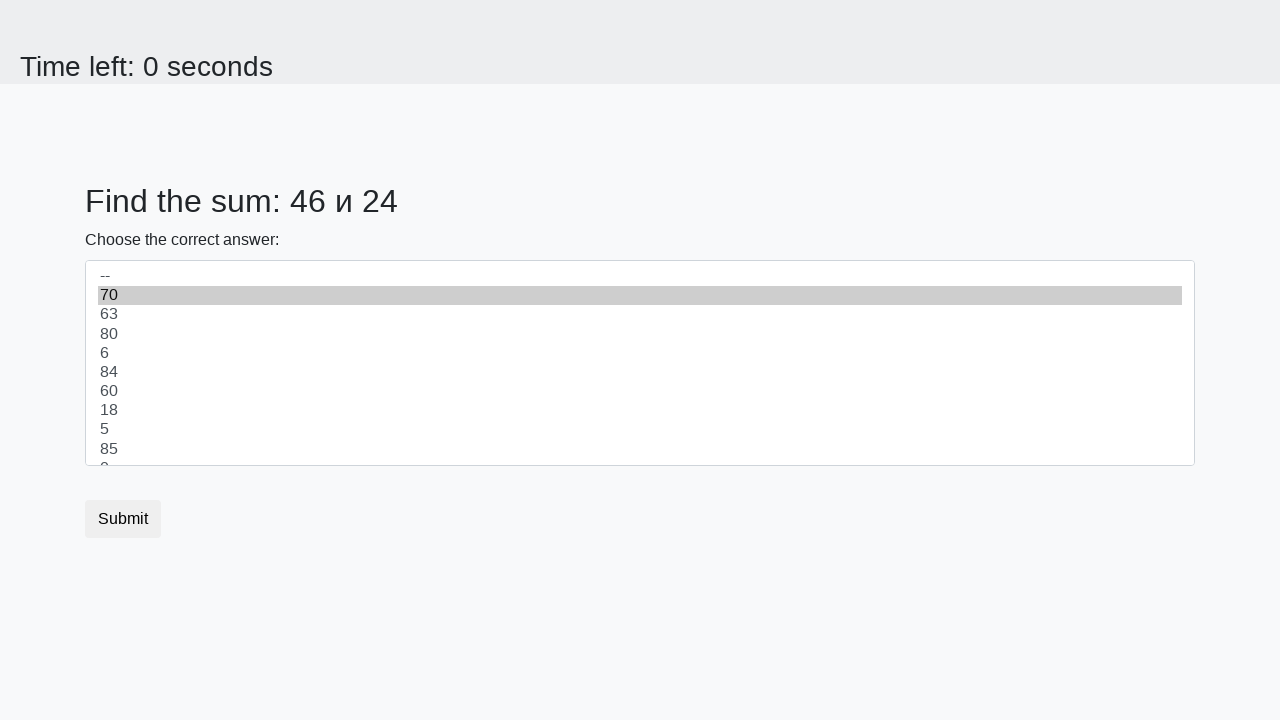

Clicked submit button to submit the form at (123, 519) on [type='submit']
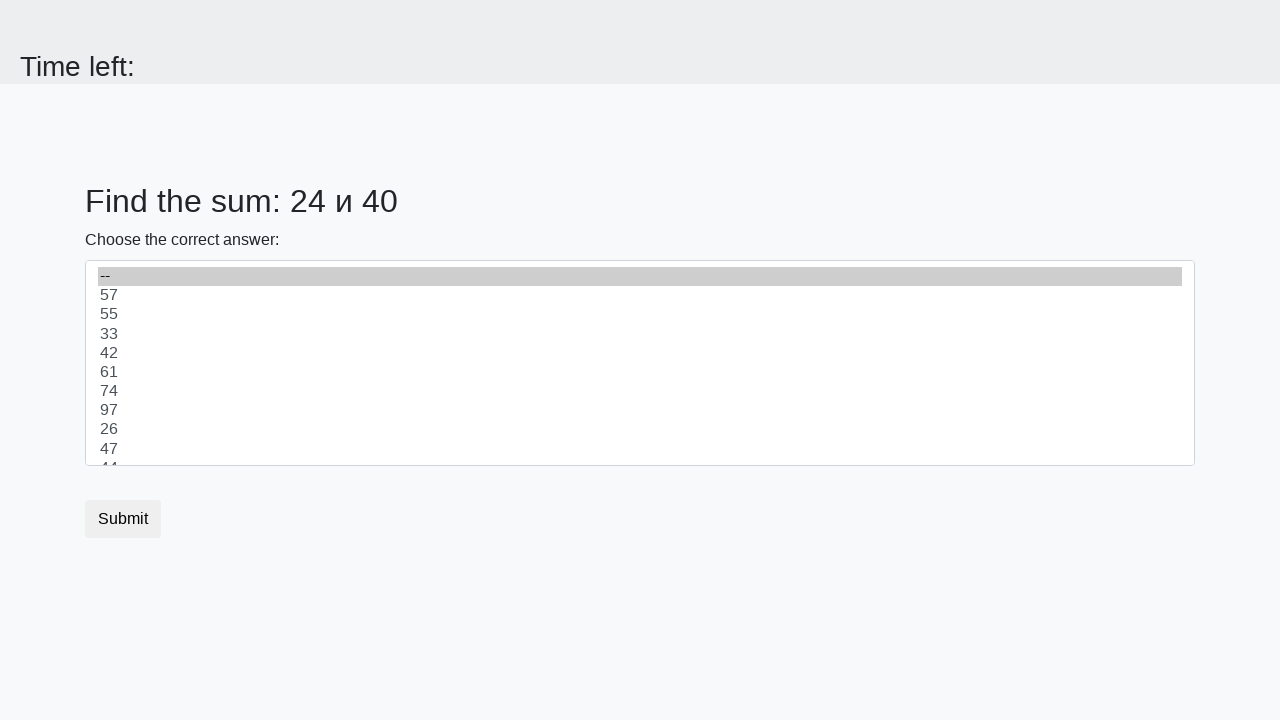

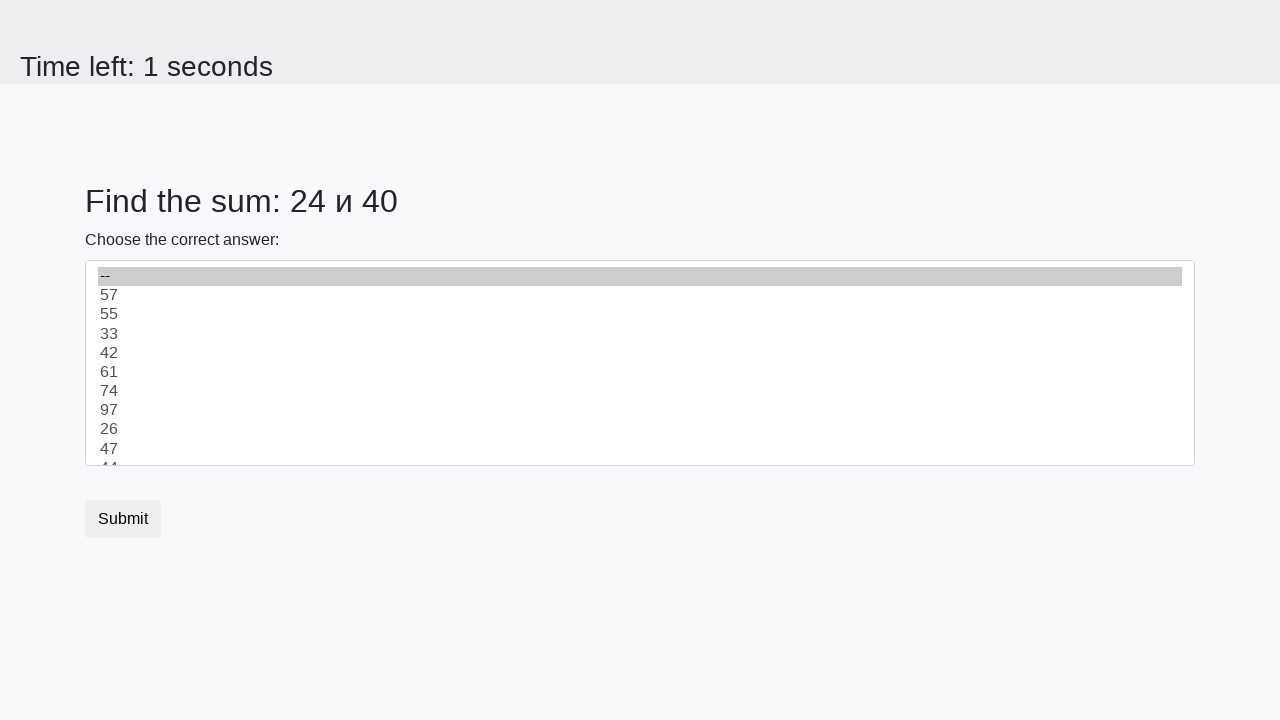